Tests alert handling functionality by triggering different types of alerts (simple, timer-based, confirmation, and prompt alerts) and interacting with them

Starting URL: https://demoqa.com/alerts

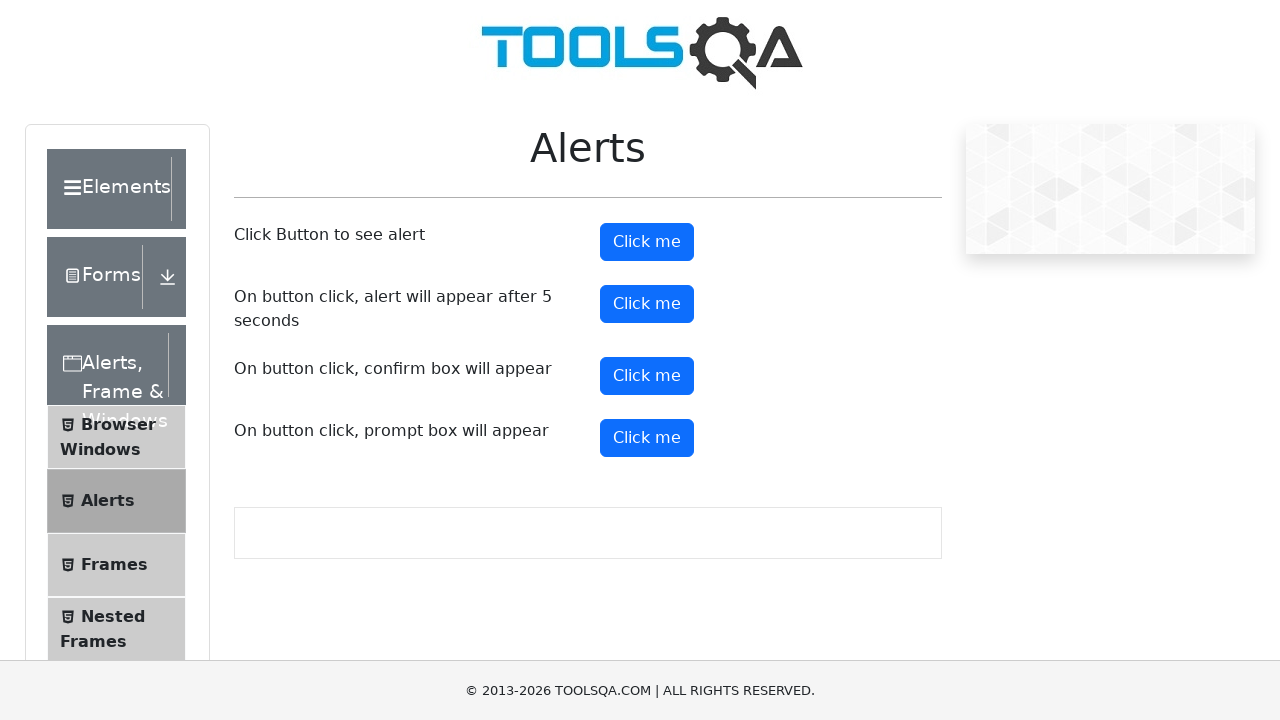

Clicked the simple alert button at (647, 242) on #alertButton
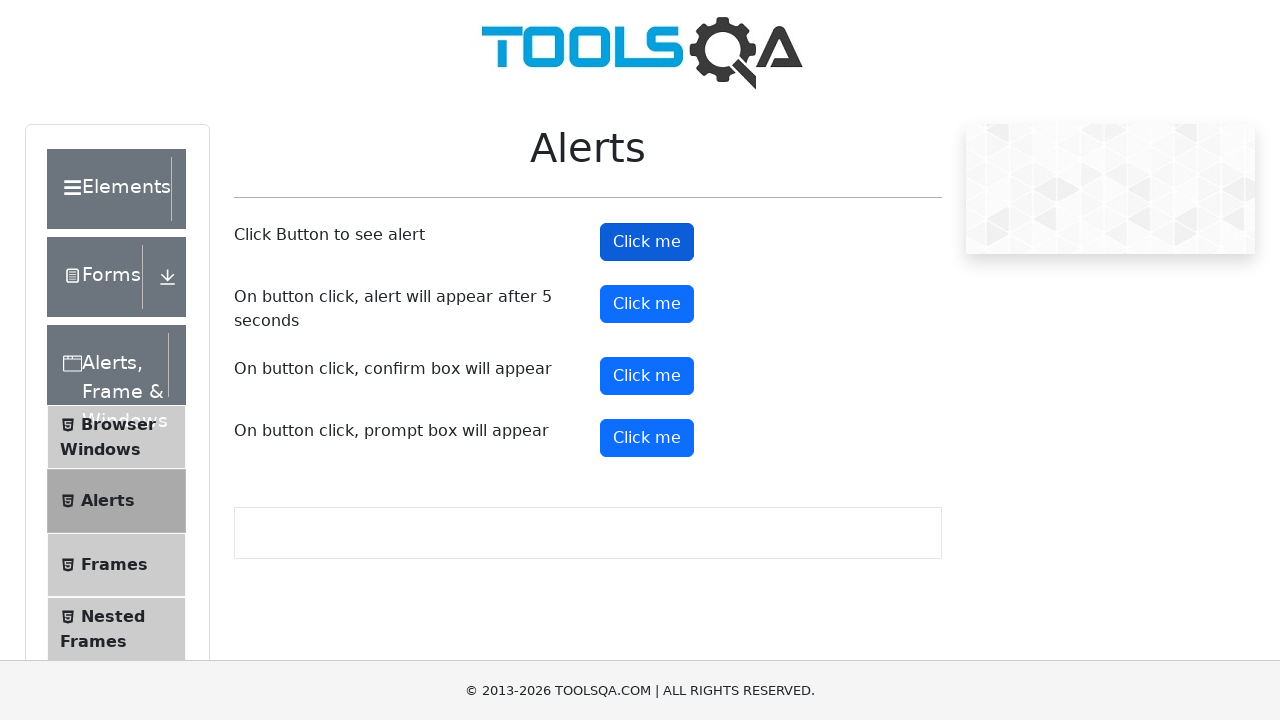

Set up dialog handler to accept simple alert
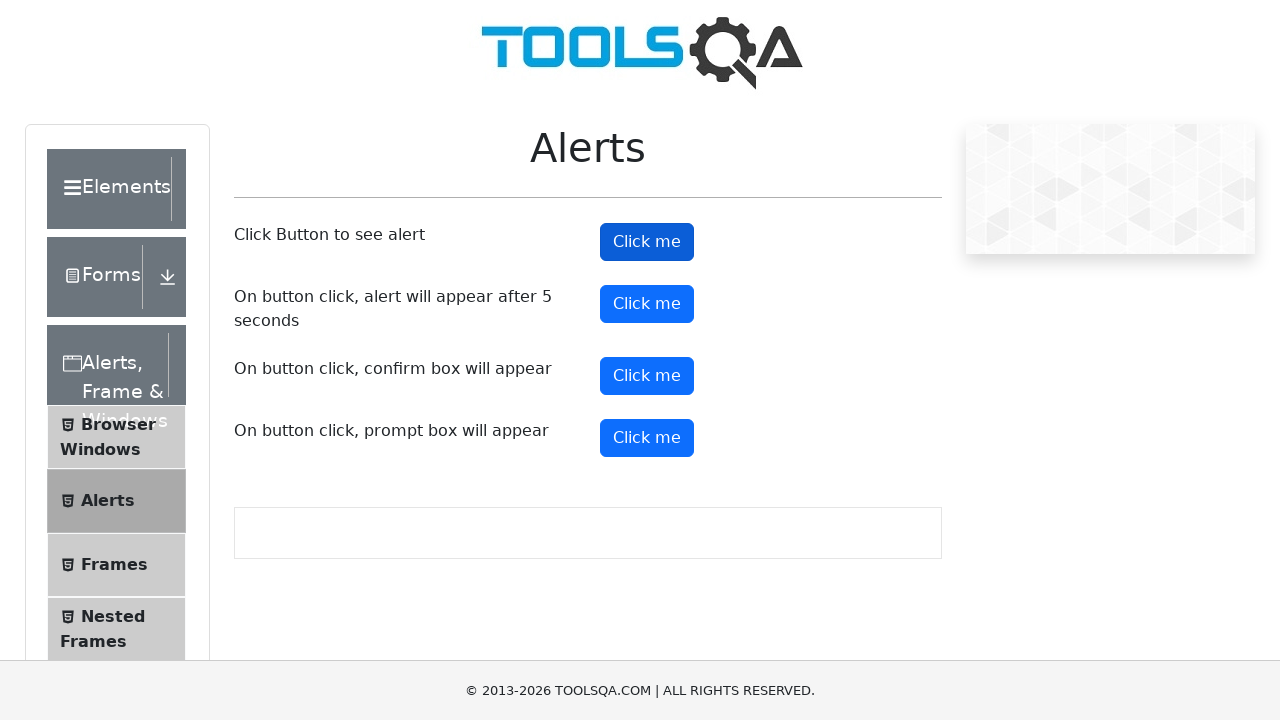

Clicked the timer-based alert button using JavaScript
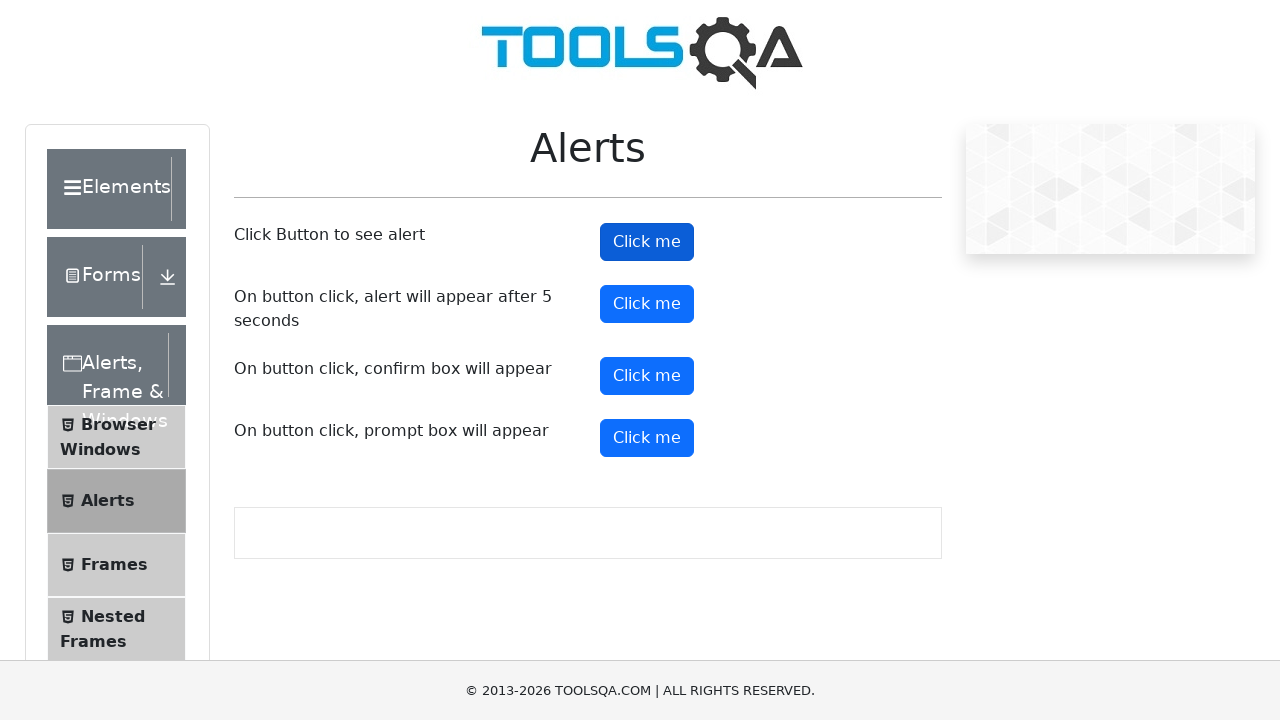

Waited 5 seconds for timer alert to appear
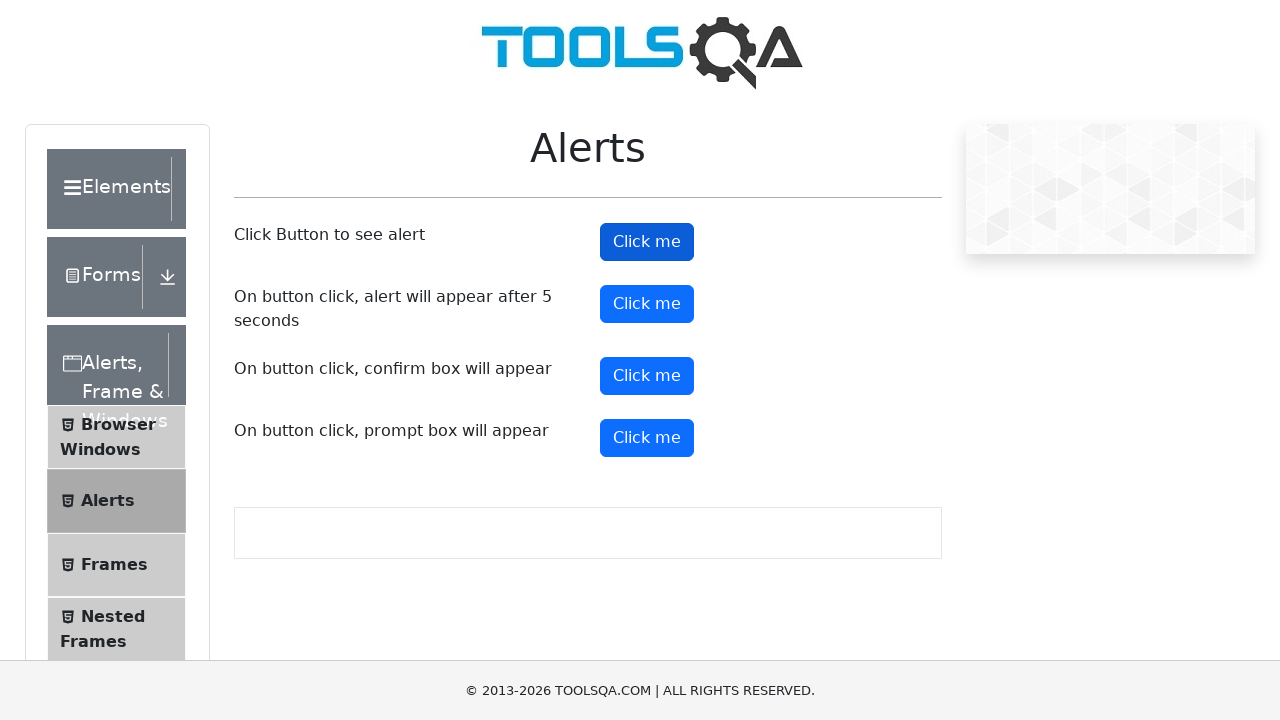

Clicked the confirmation alert button using JavaScript
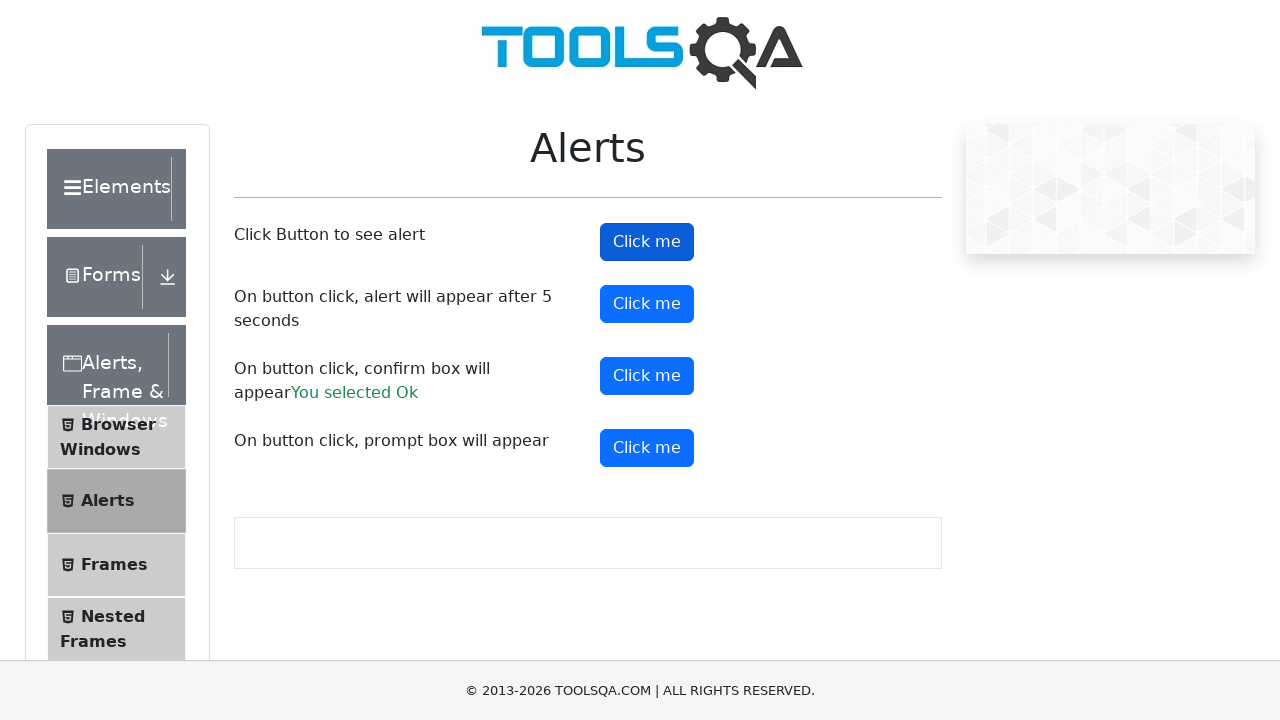

Set up dialog handler to dismiss confirmation alert
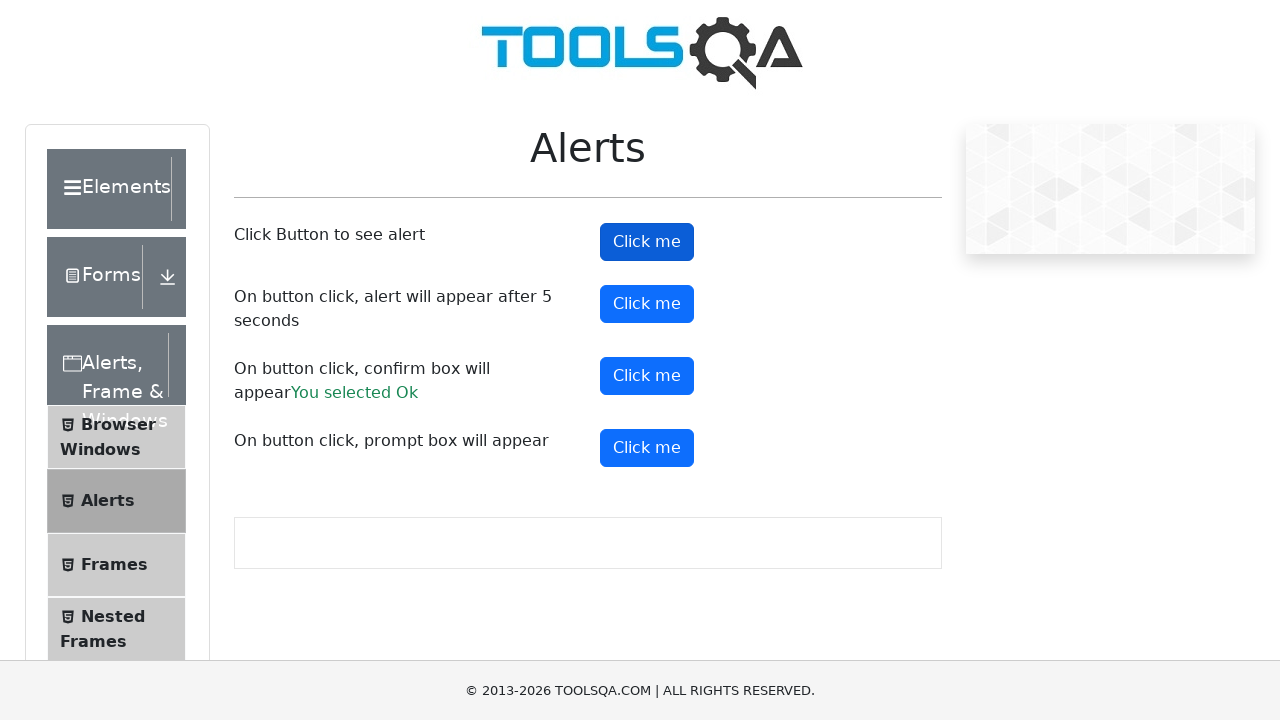

Clicked the prompt alert button using JavaScript
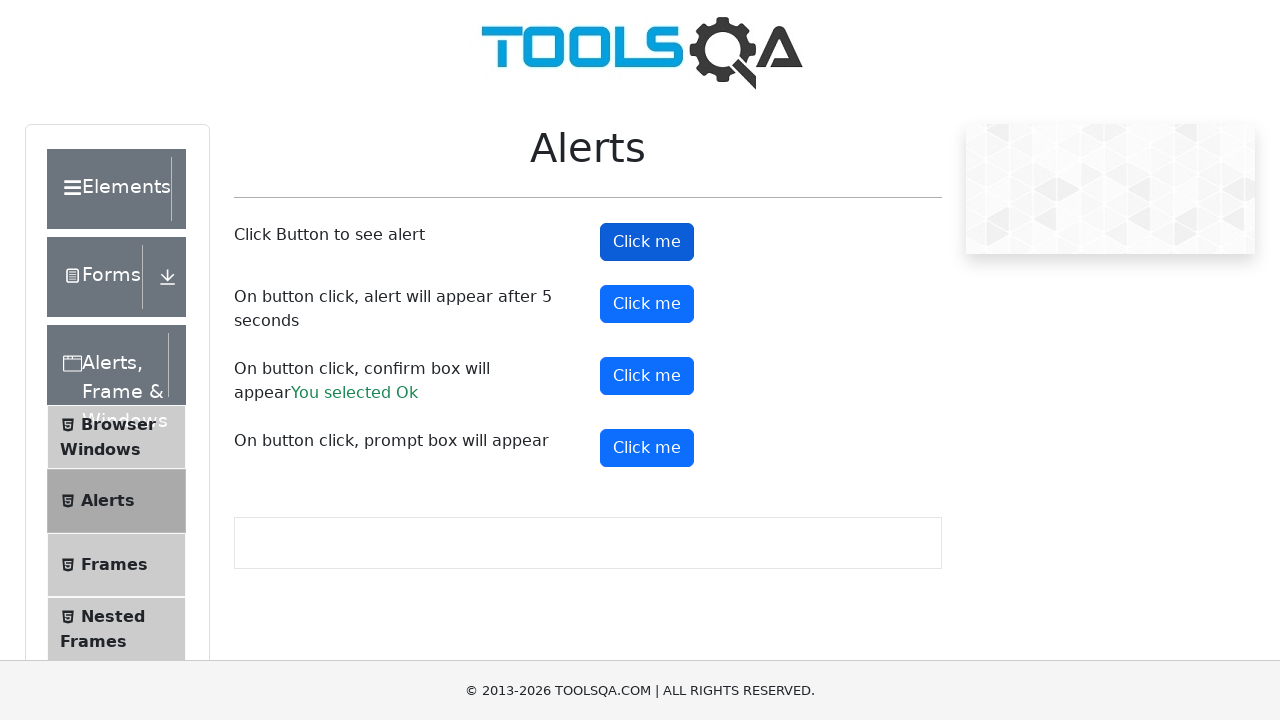

Set up dialog handler to accept prompt alert
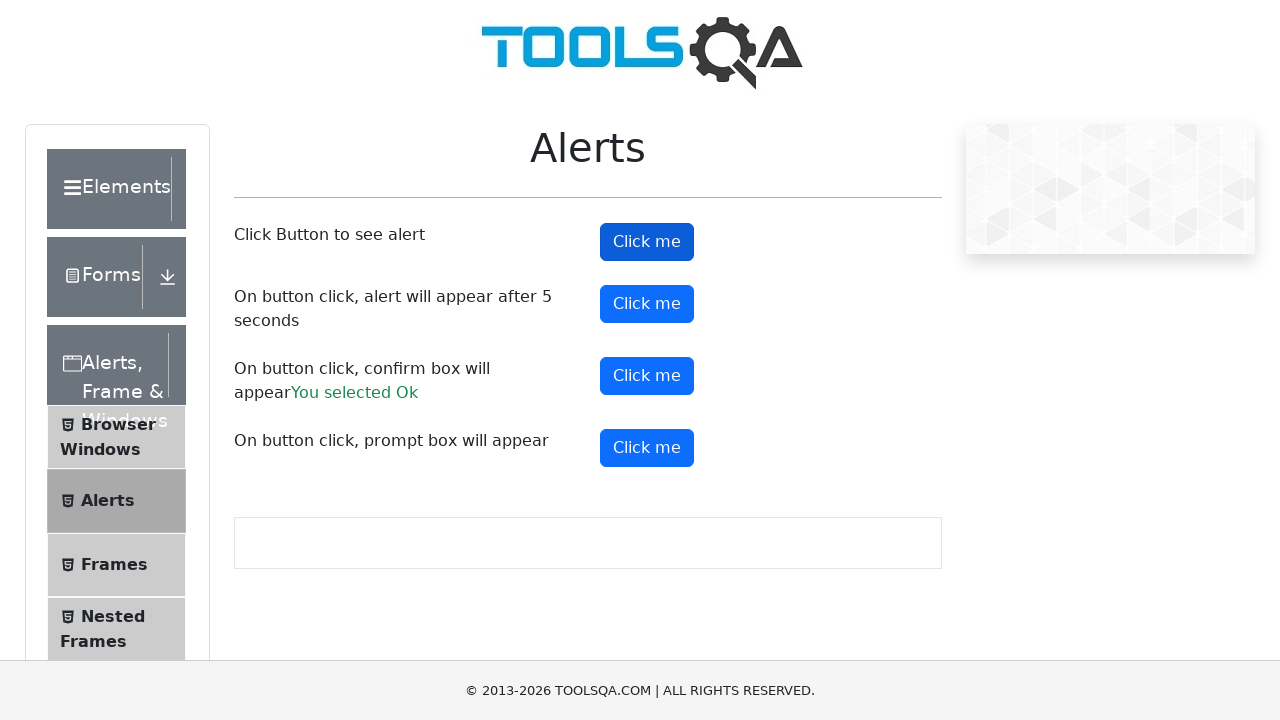

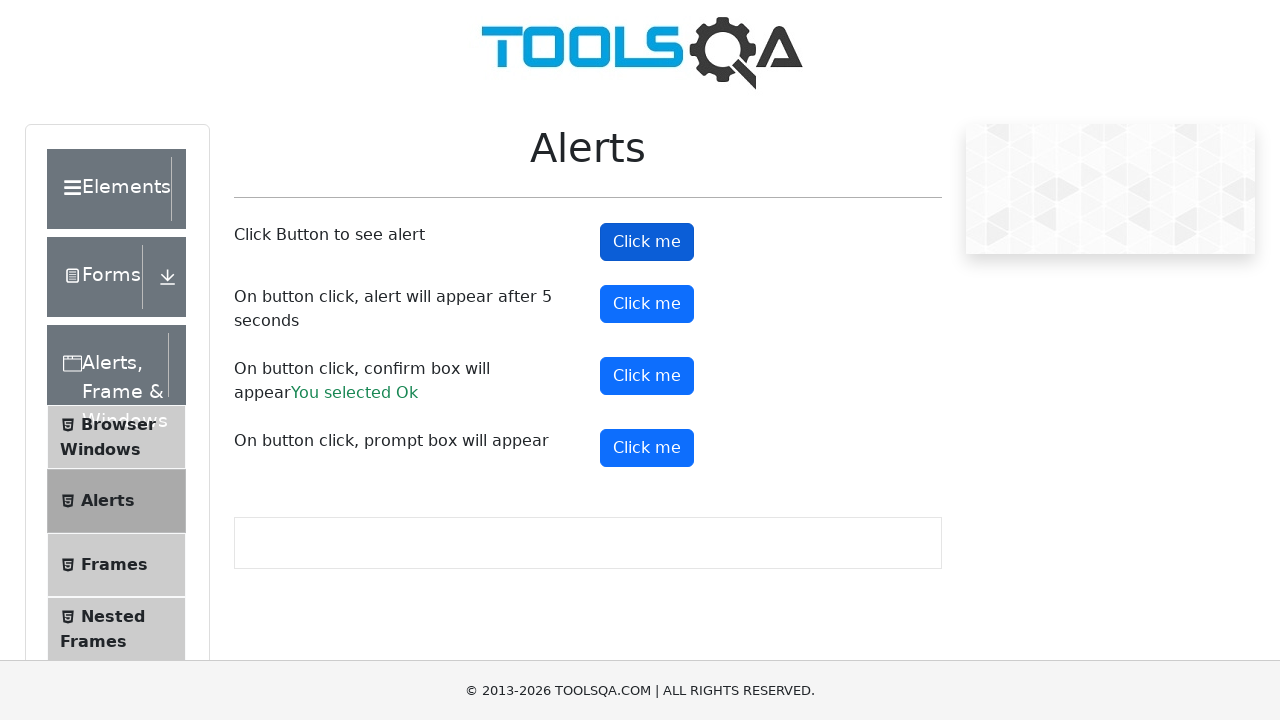